Tests React Semantic UI dropdown by selecting a contact name and verifying the selection is displayed

Starting URL: https://react.semantic-ui.com/maximize/dropdown-example-selection/

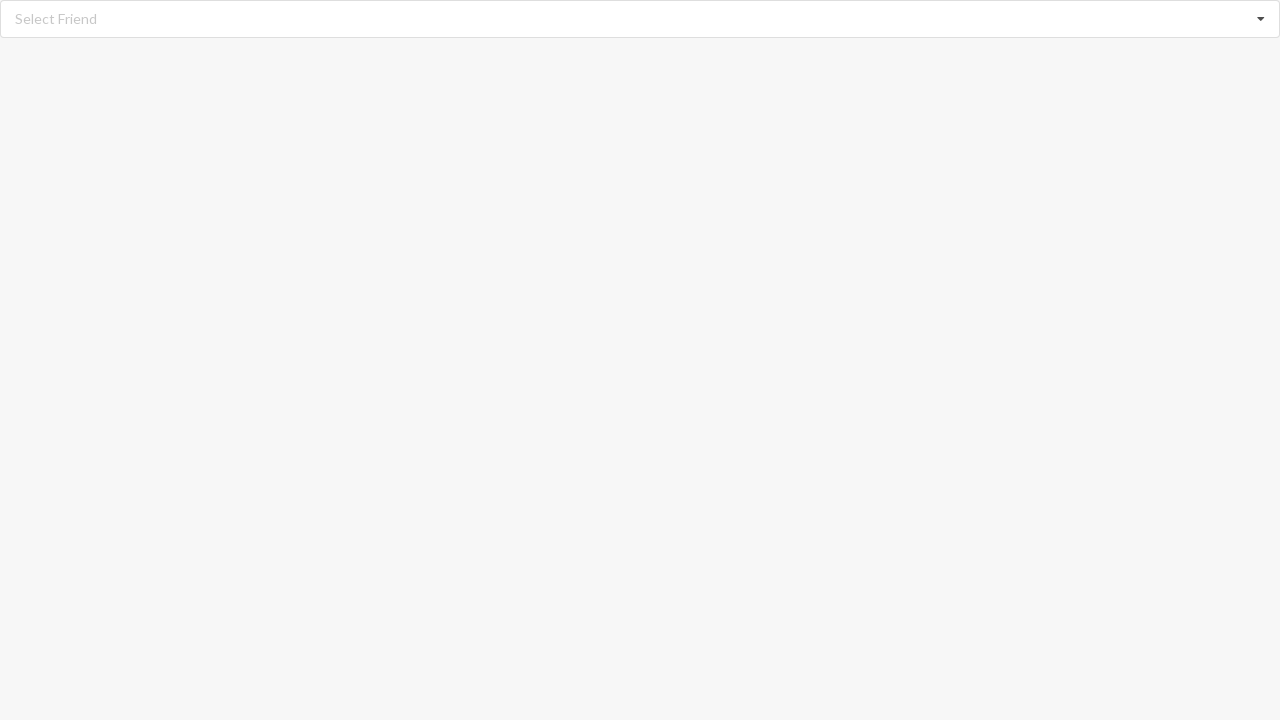

Clicked dropdown icon to open the dropdown menu at (1261, 19) on i.dropdown.icon
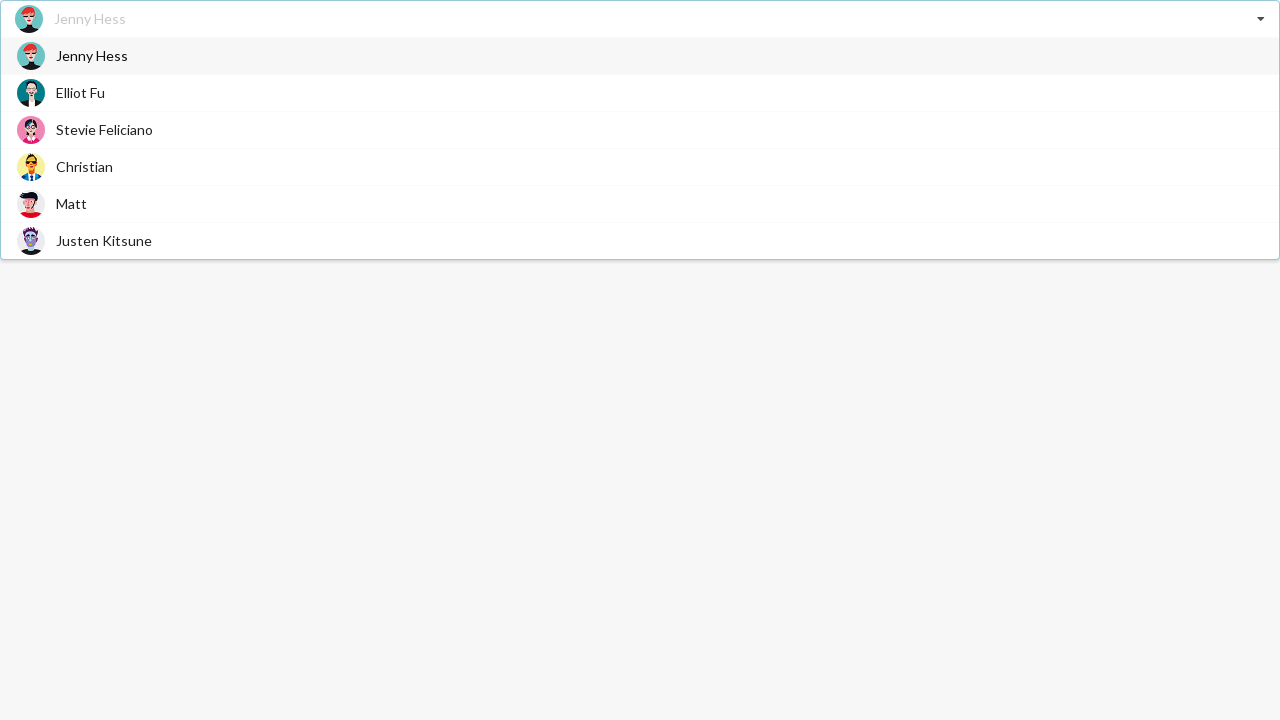

Dropdown menu loaded and dropdown text element is visible
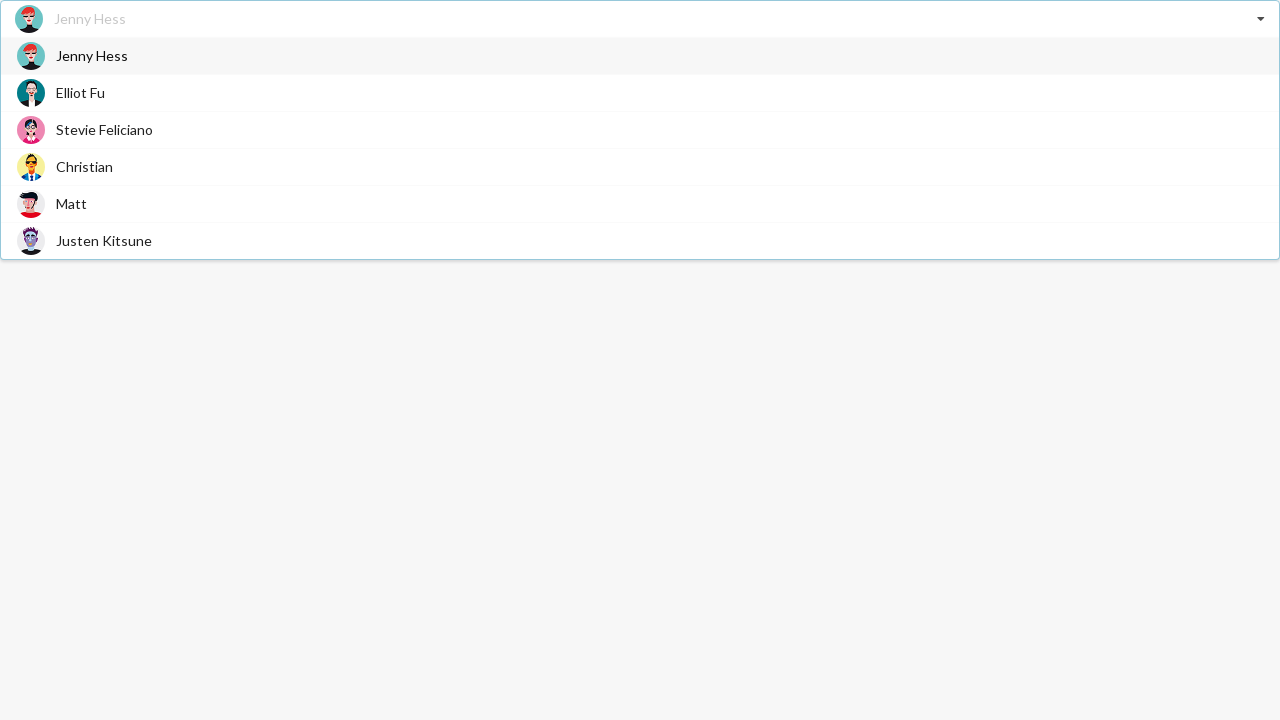

Selected 'Justen Kitsune' from the dropdown options at (104, 240) on span.text:has-text('Justen Kitsune')
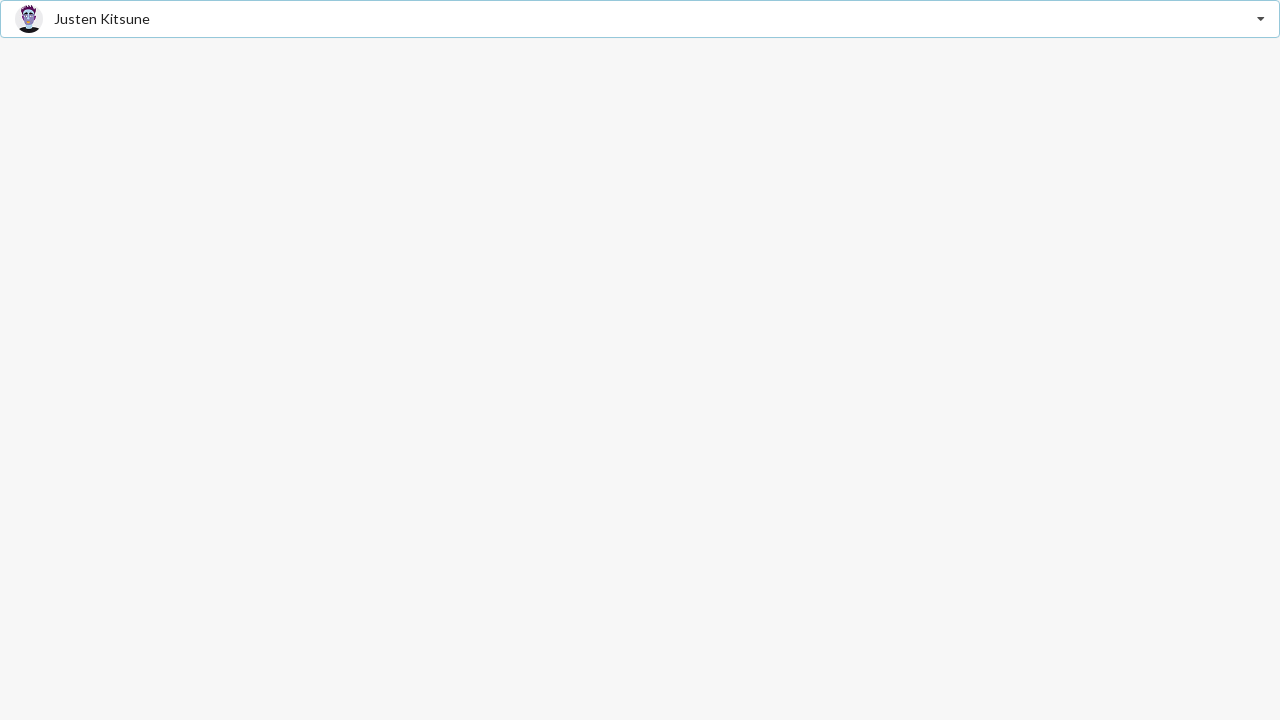

Verified that 'Justen Kitsune' is displayed as the selected contact in the dropdown
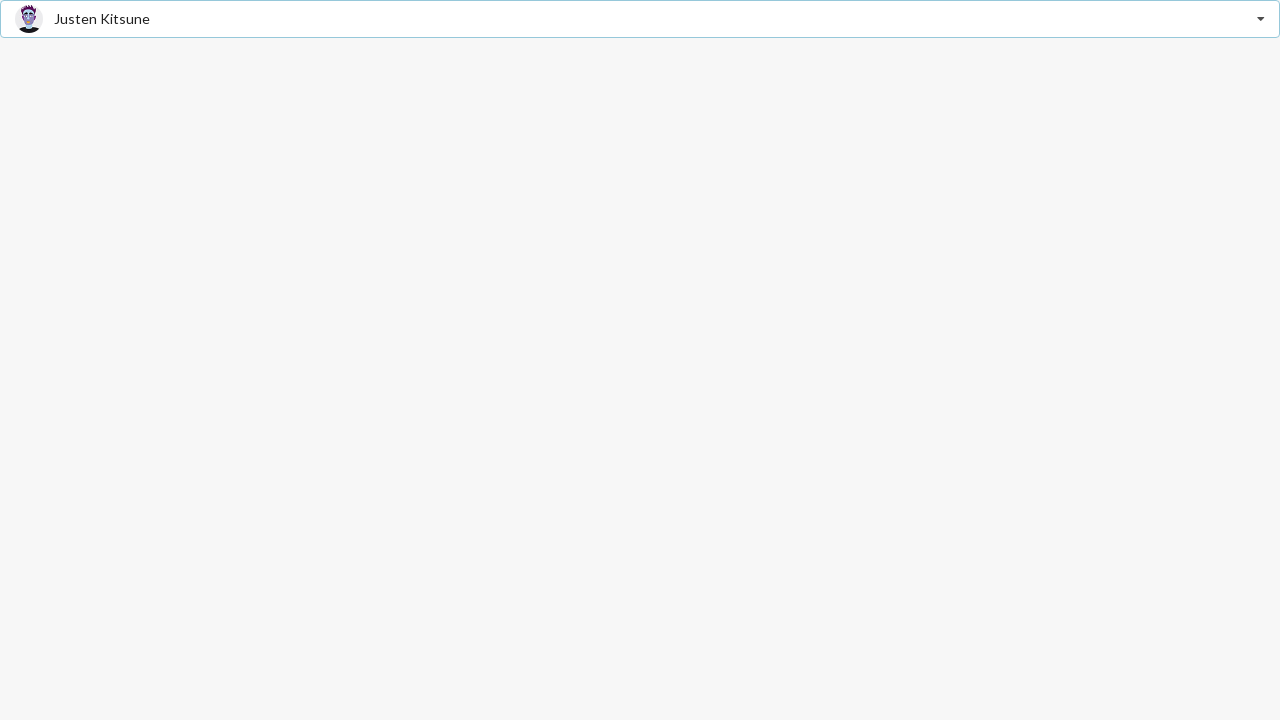

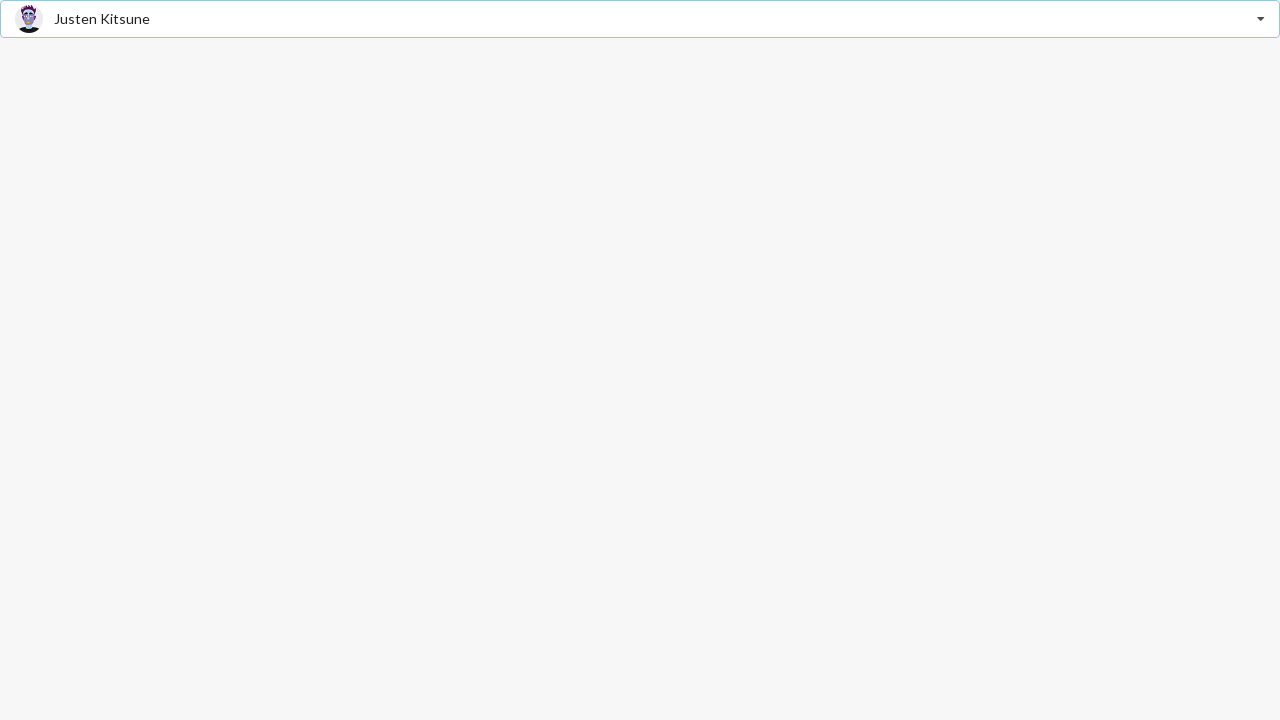